Tests that the counter displays the current number of todo items

Starting URL: https://demo.playwright.dev/todomvc

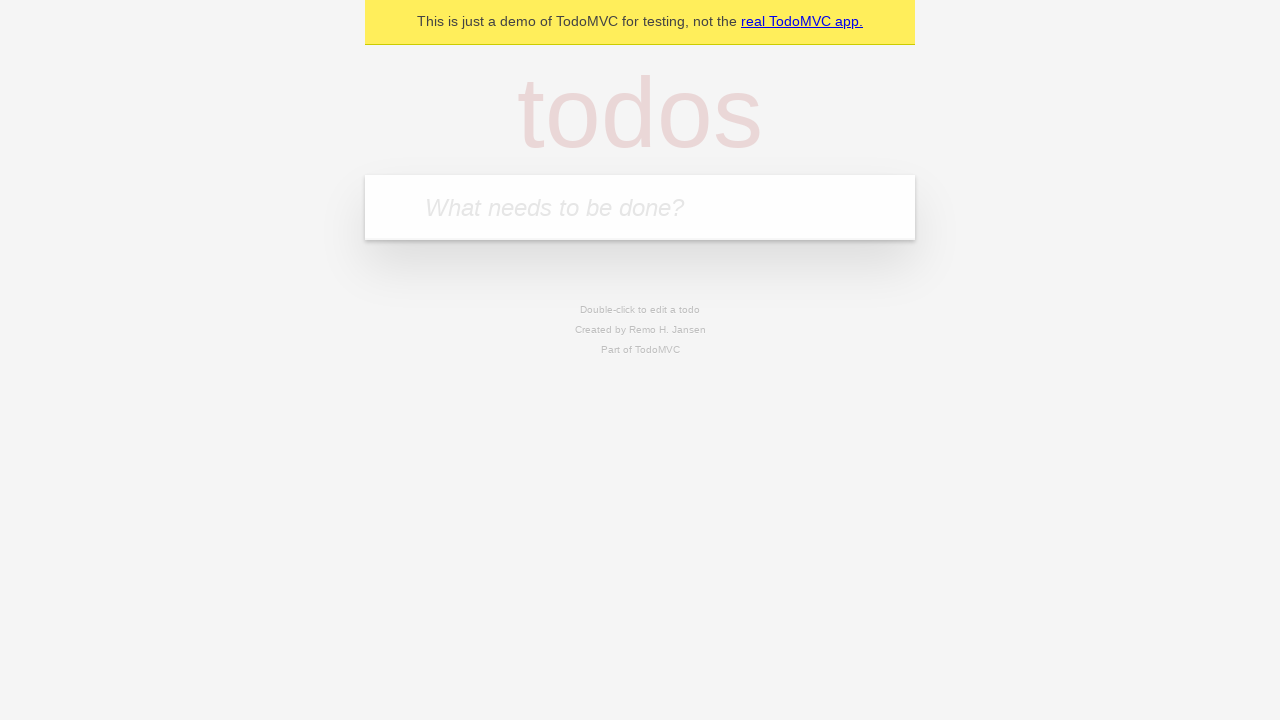

Filled todo input with 'buy some cheese' on internal:attr=[placeholder="What needs to be done?"i]
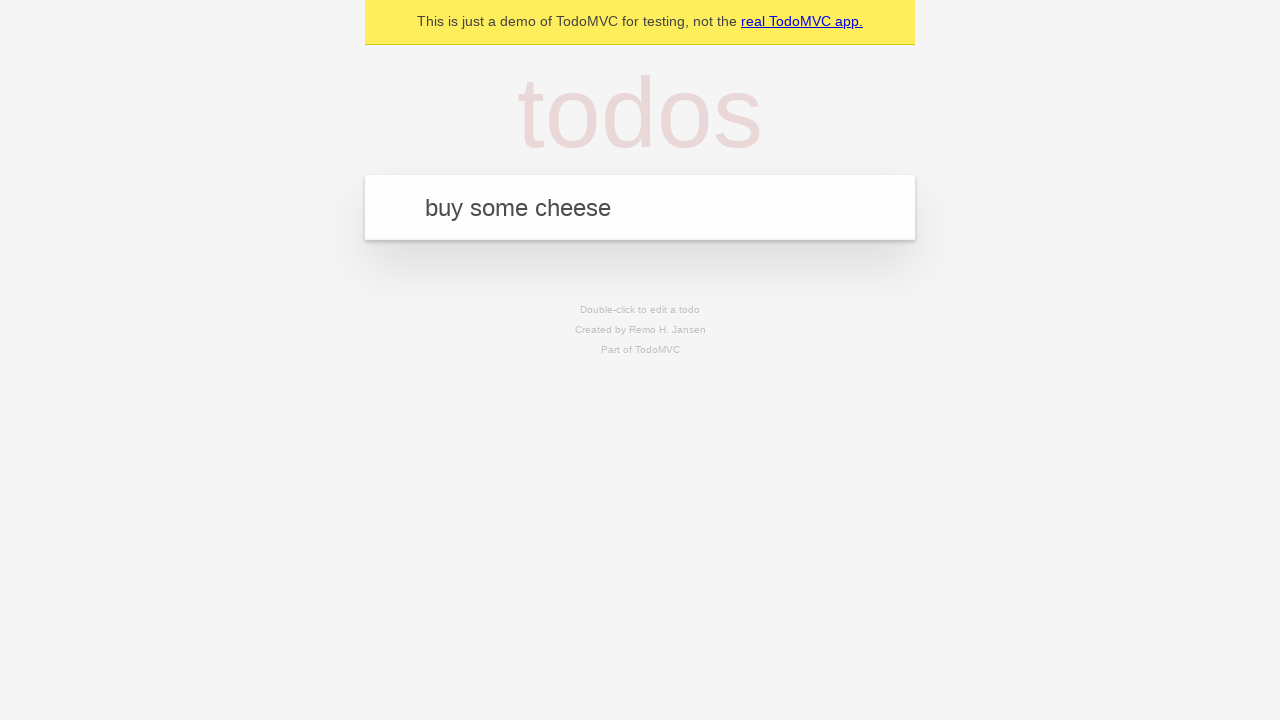

Pressed Enter to add first todo item on internal:attr=[placeholder="What needs to be done?"i]
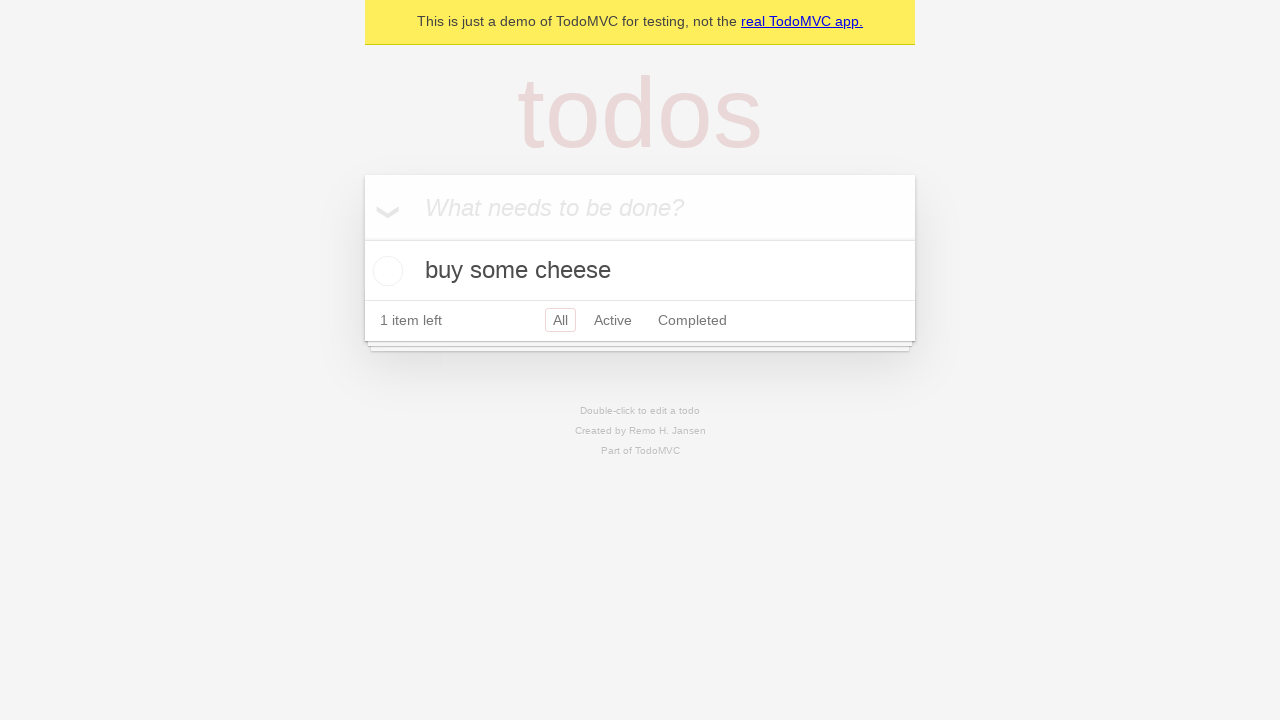

Waited for todo counter to appear
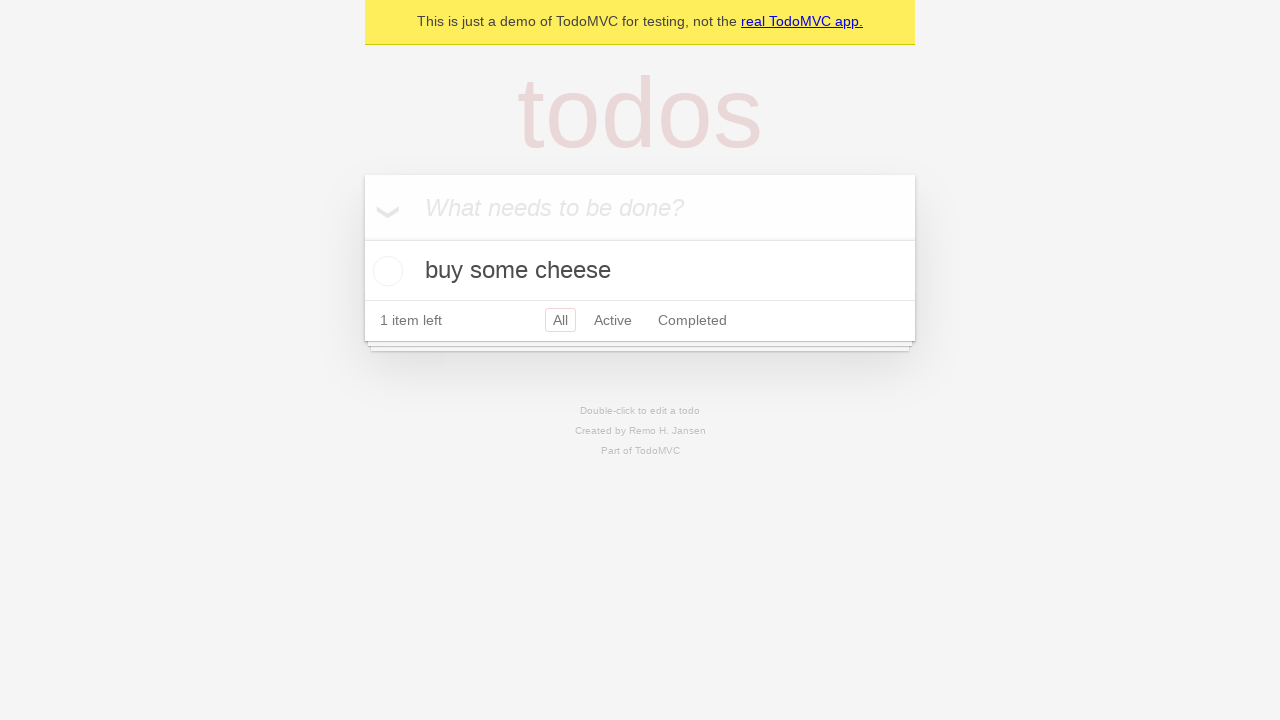

Filled todo input with 'feed the cat' on internal:attr=[placeholder="What needs to be done?"i]
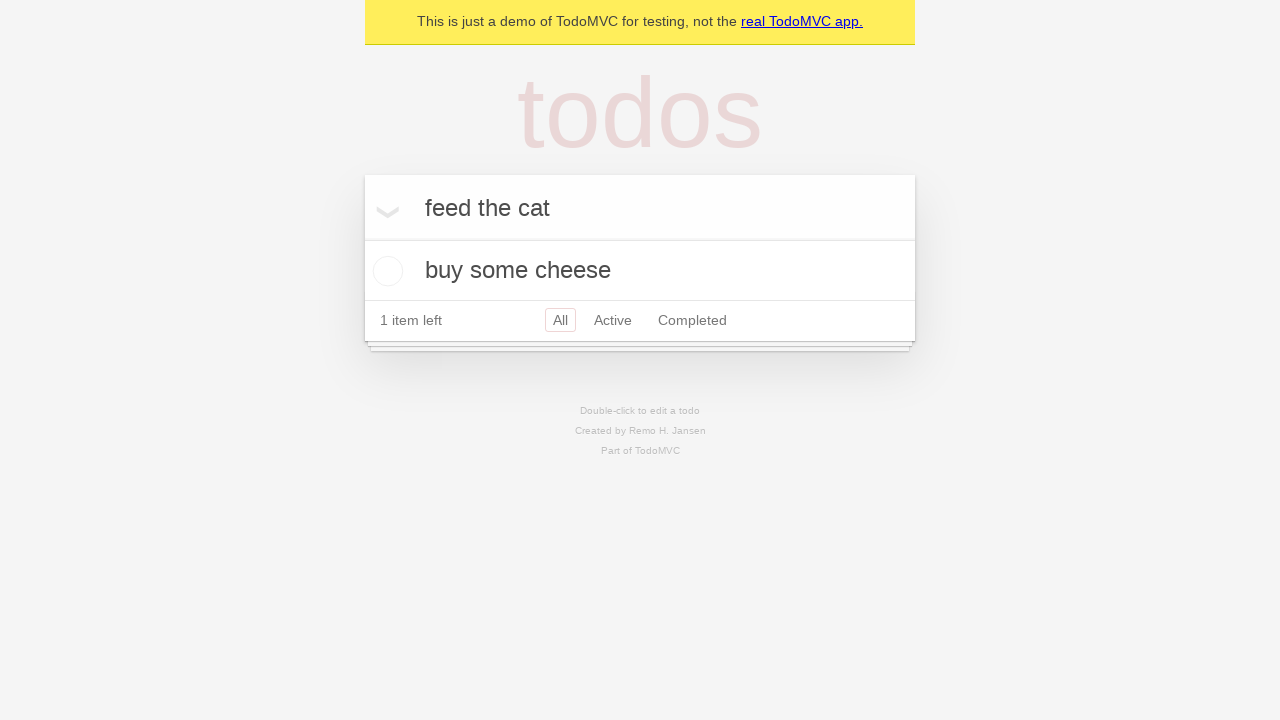

Pressed Enter to add second todo item on internal:attr=[placeholder="What needs to be done?"i]
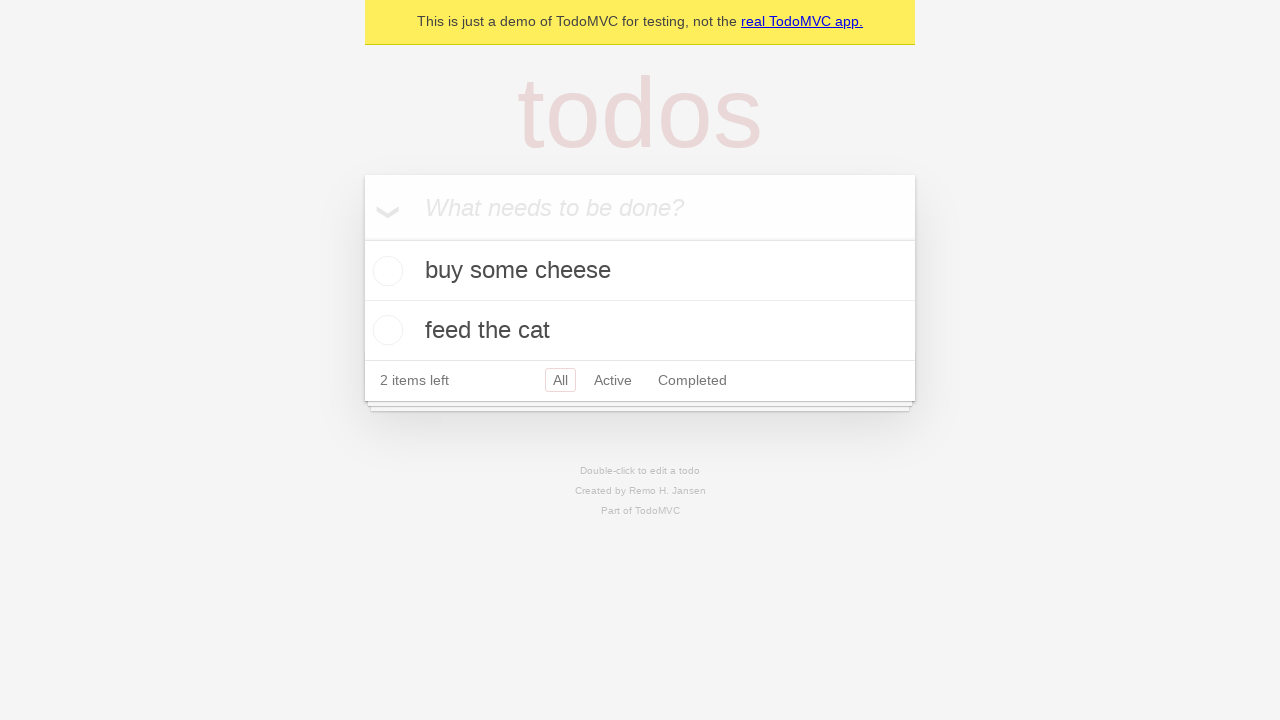

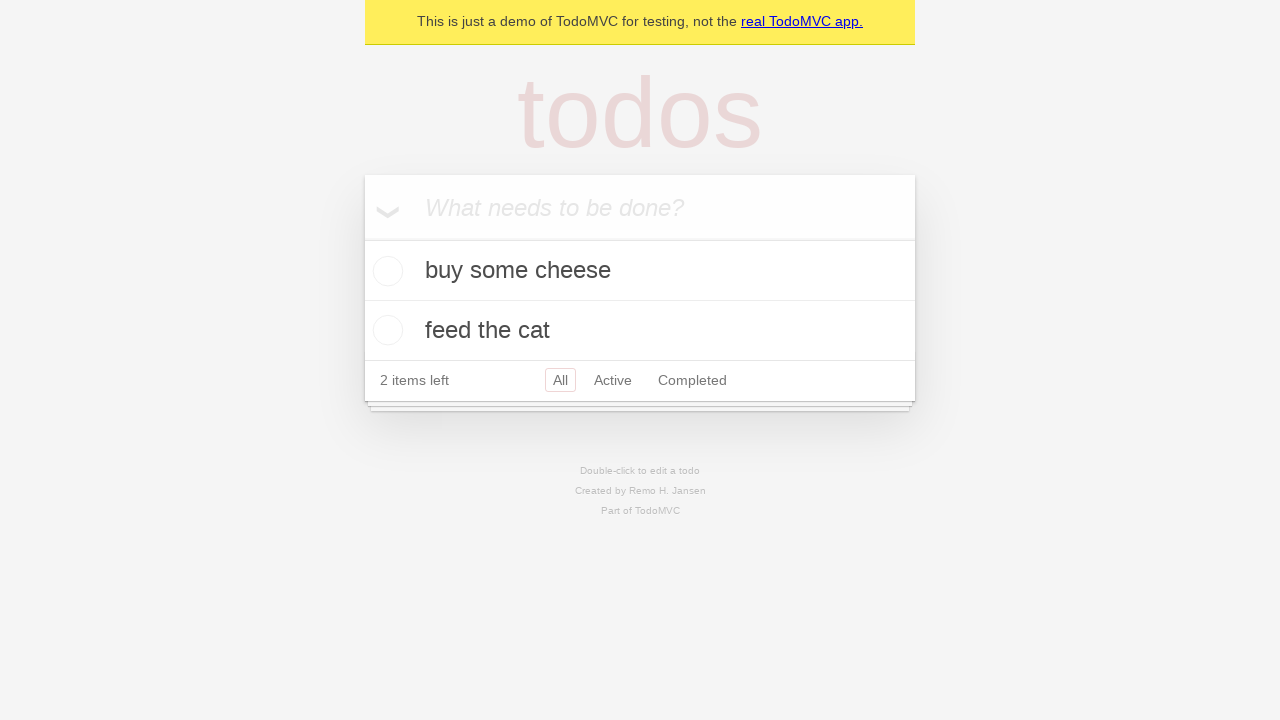